Tests registration form validation when password is less than 6 characters

Starting URL: https://alada.vn/tai-khoan/dang-ky.html

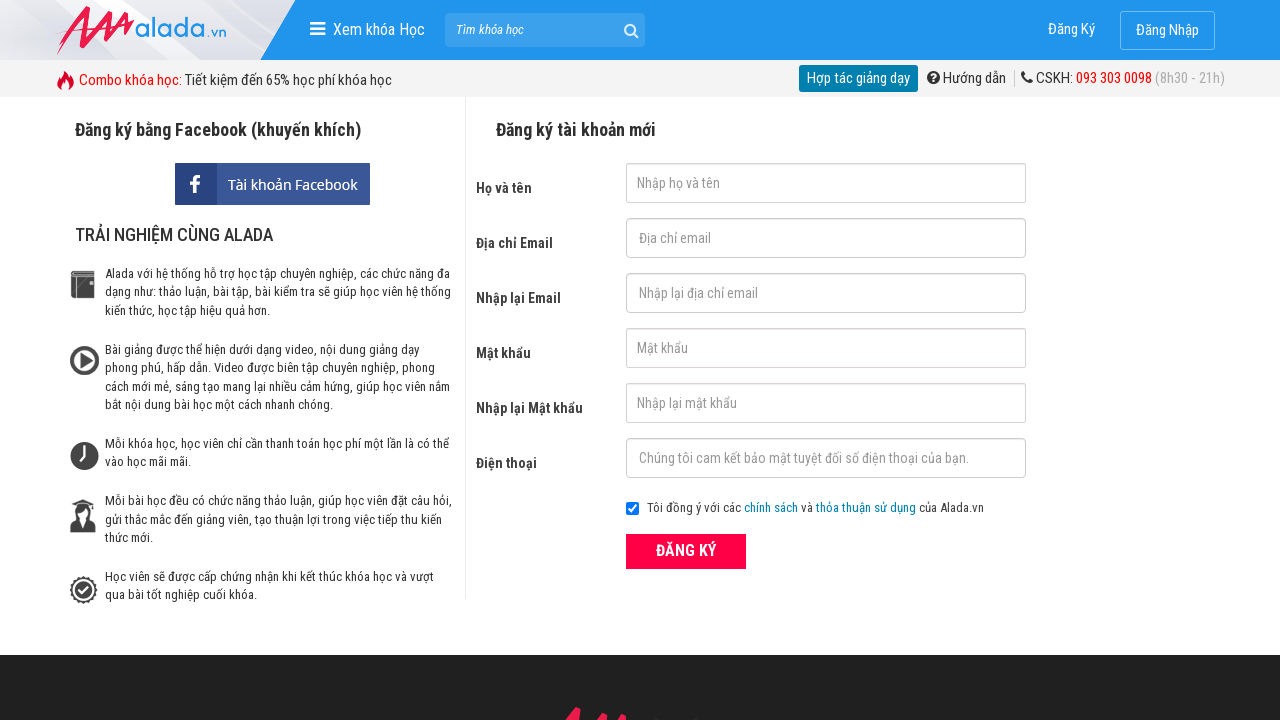

Cleared first name field on input#txtFirstname
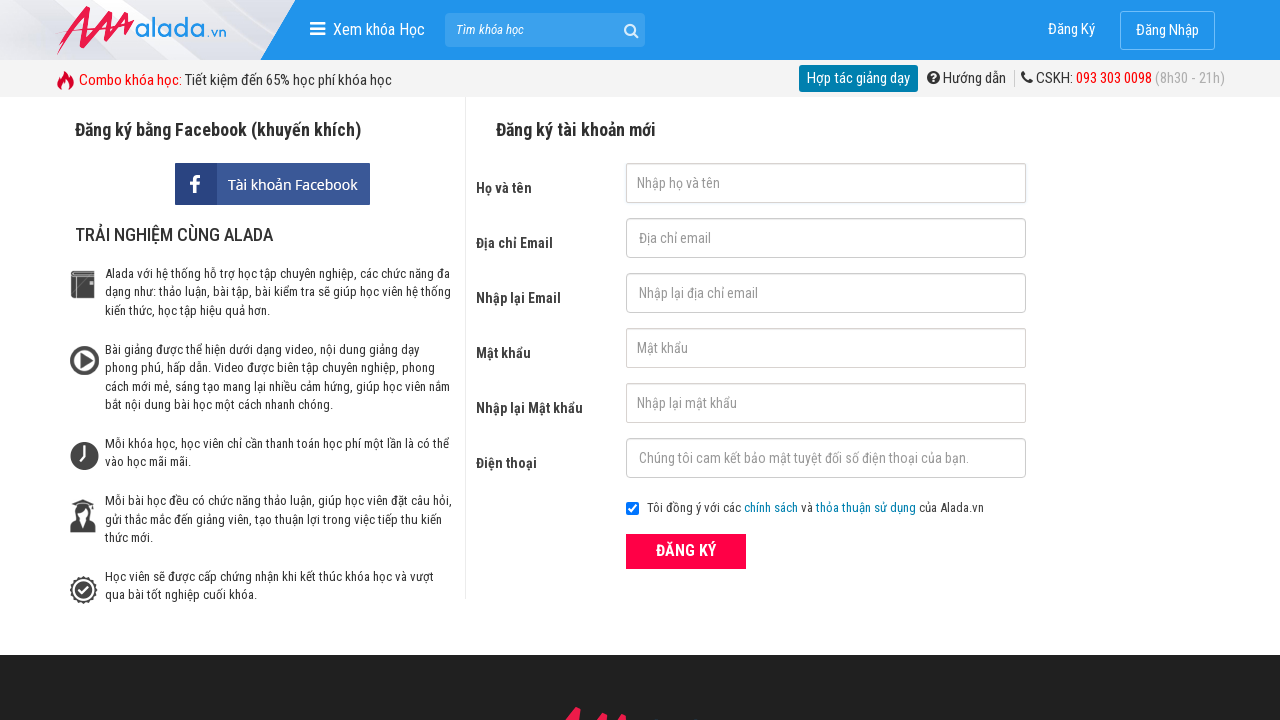

Filled email field with 'mooctacthanh@gmail.com' on input#txtEmail
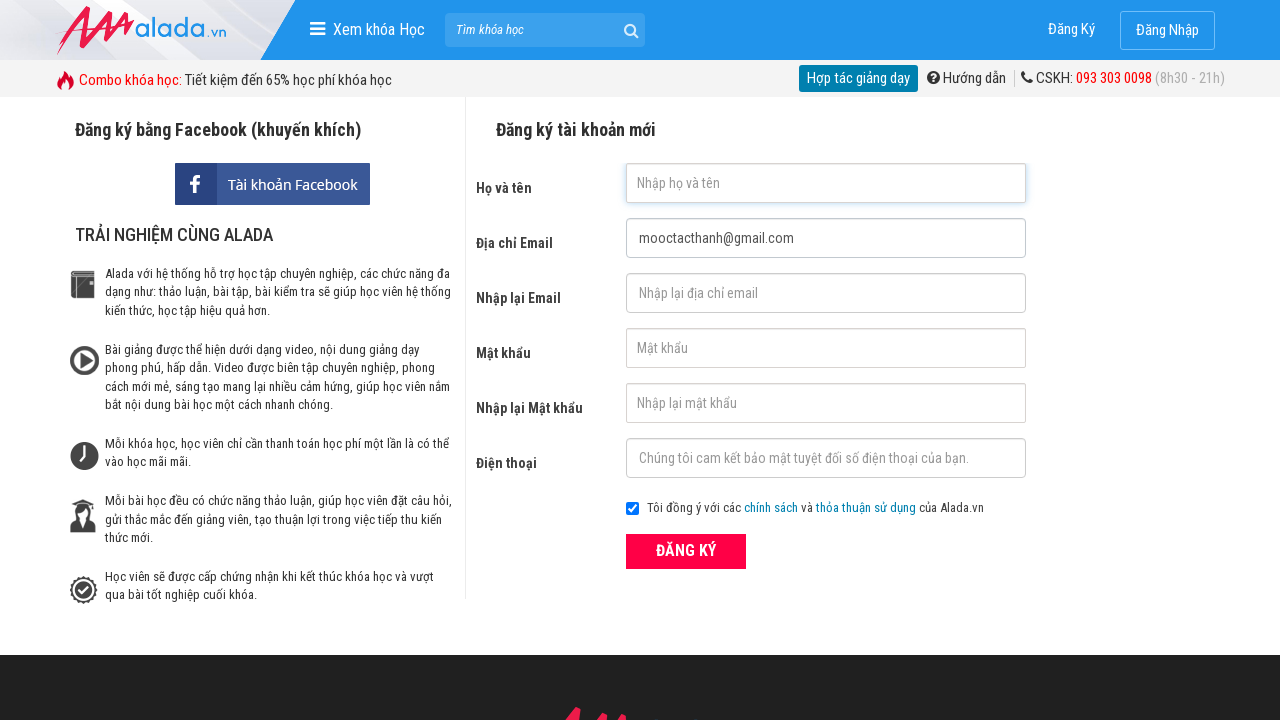

Filled confirm email field with 'mooctacthanh@gmail.com' on input#txtCEmail
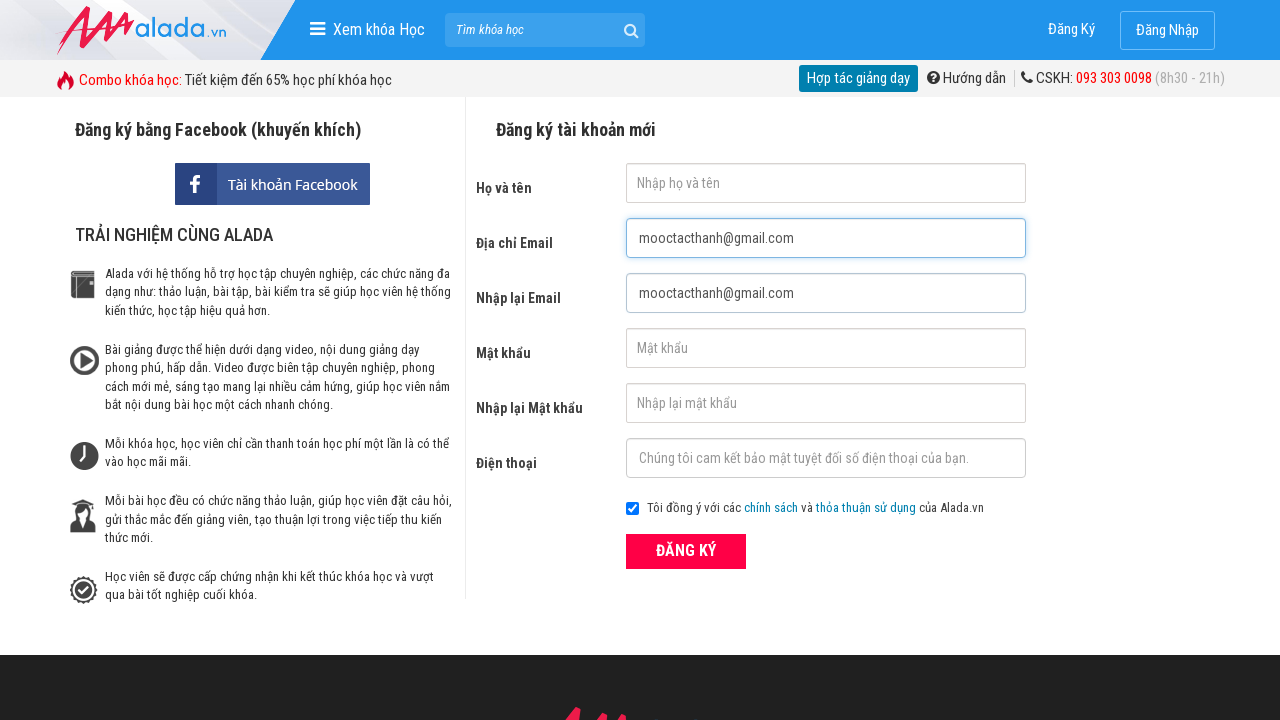

Filled password field with '111' (less than 6 characters) on input#txtPassword
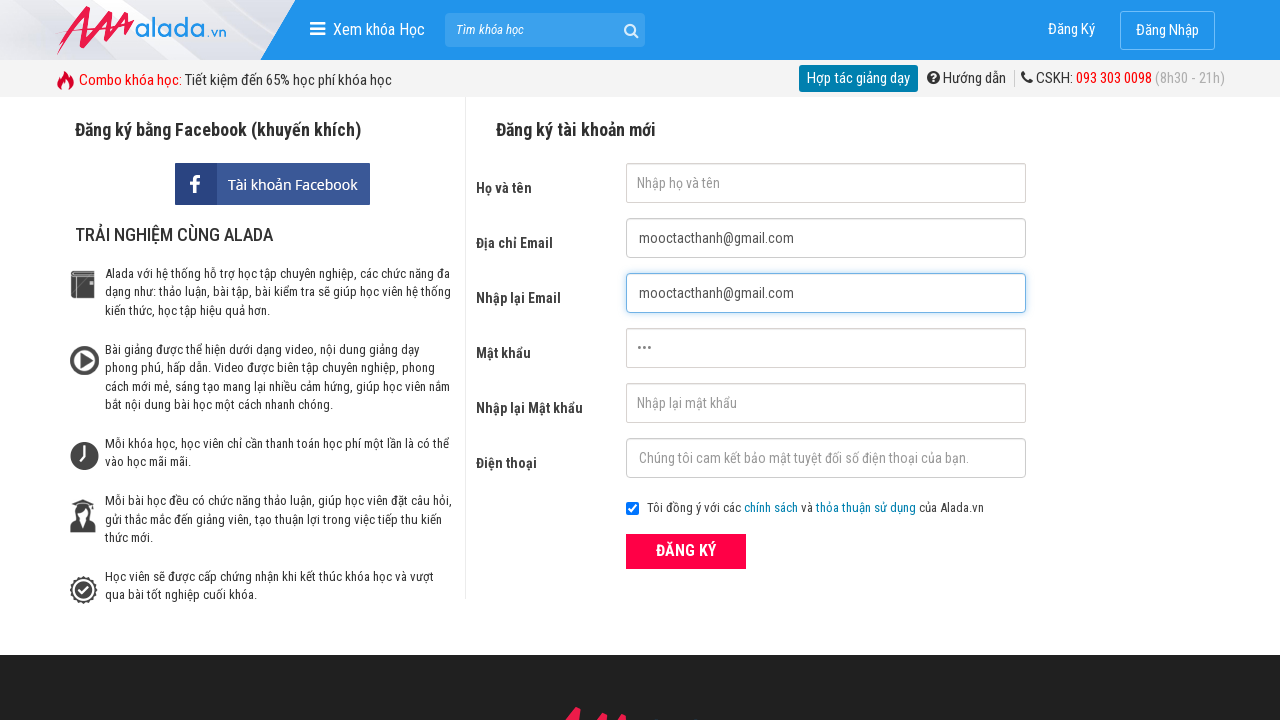

Cleared confirm password field on input#txtCPassword
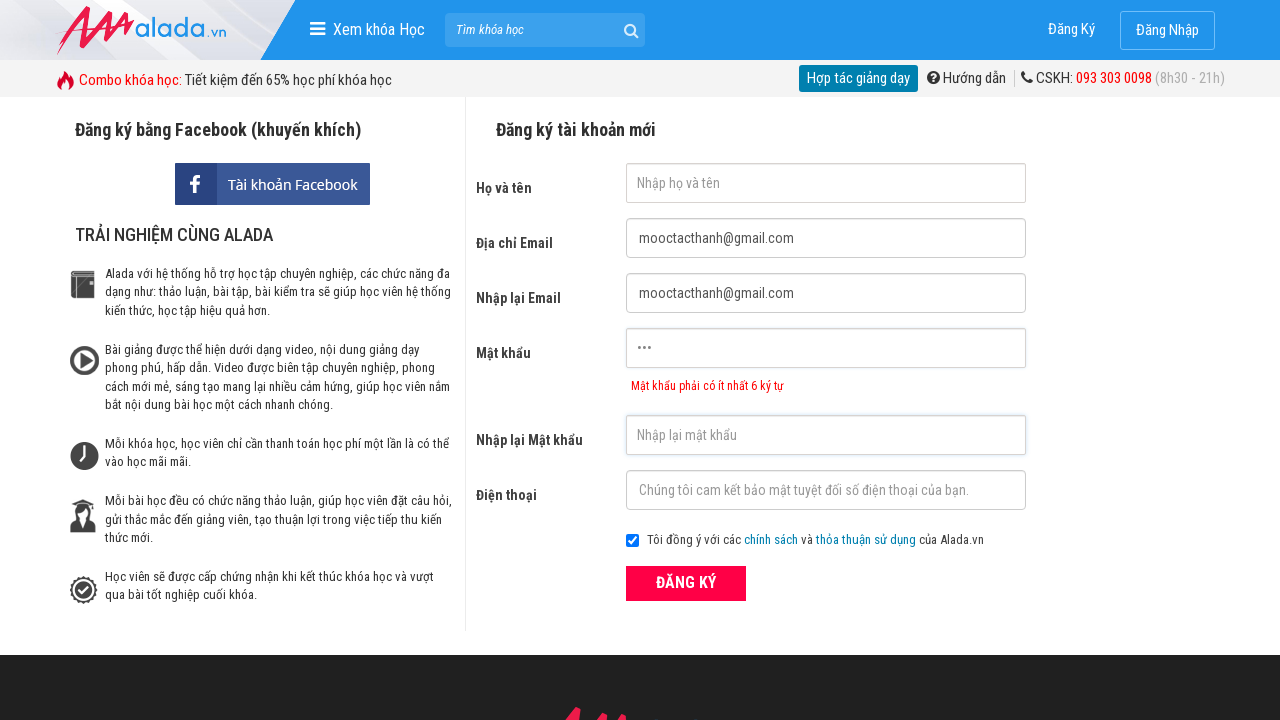

Cleared phone field on input#txtPhone
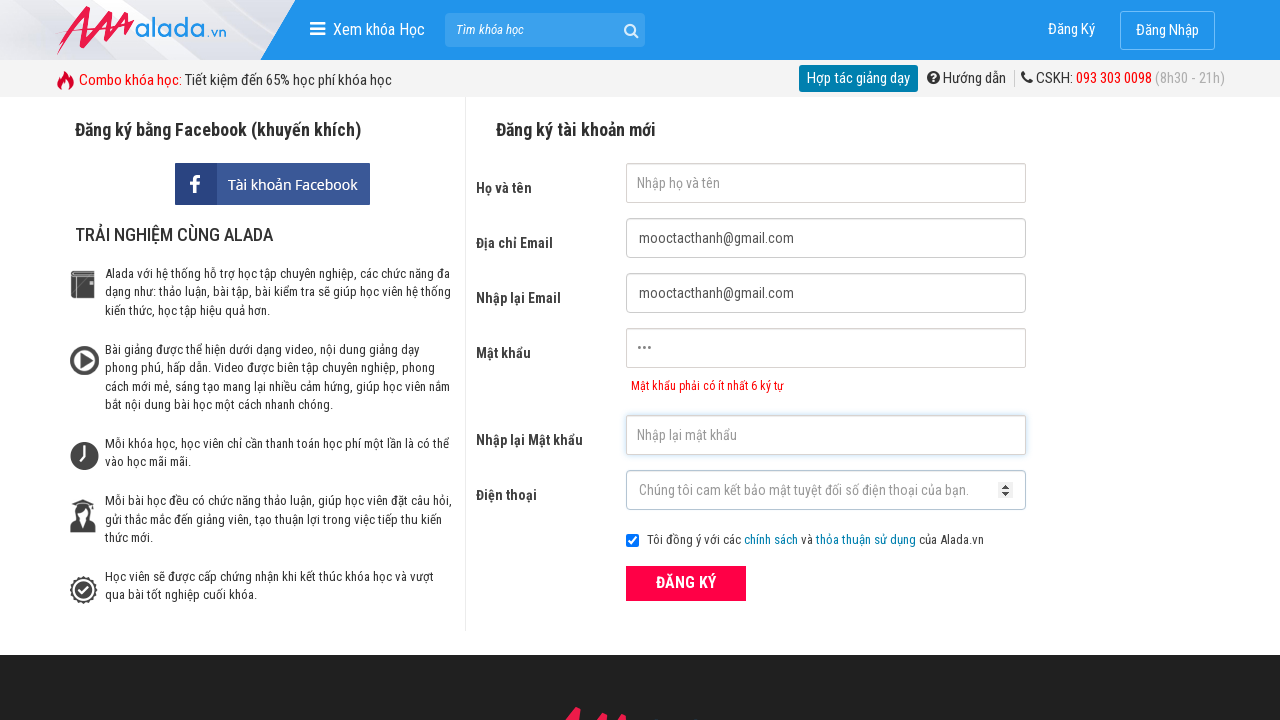

Clicked ĐĂNG KÝ (Register) button at (686, 583) on xpath=//form[@id='frmLogin']//button[text()='ĐĂNG KÝ']
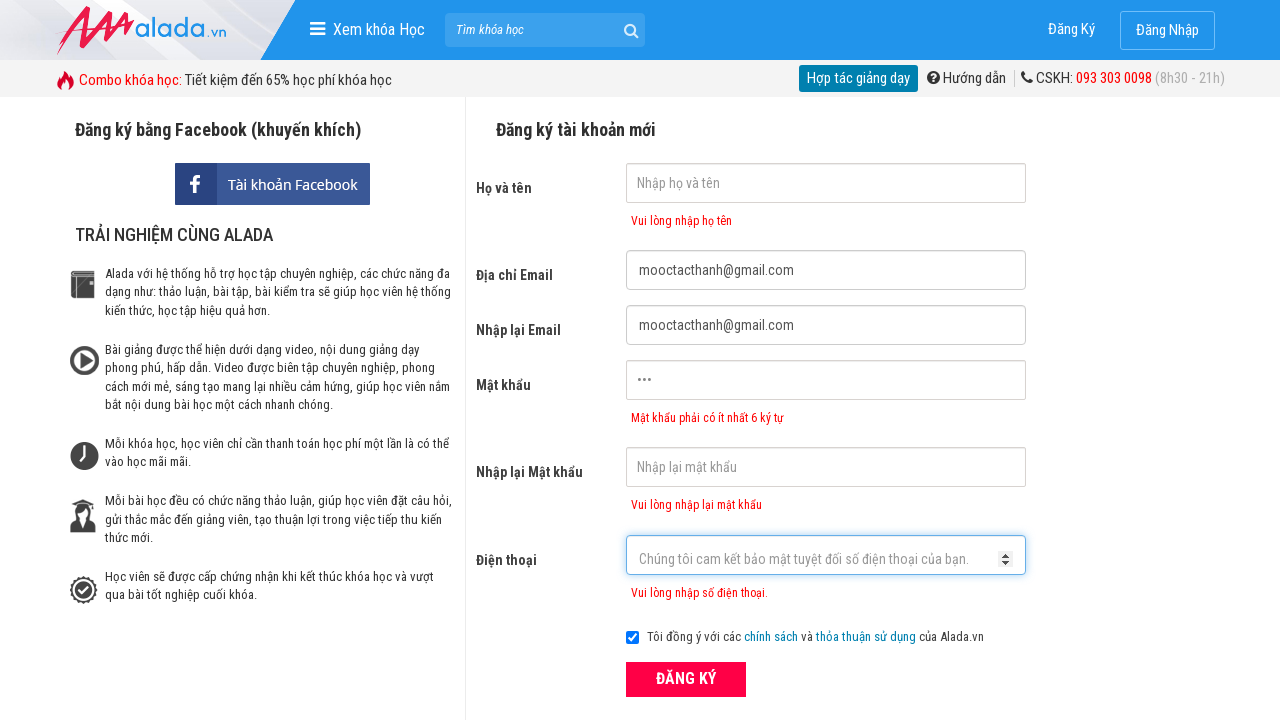

Password validation error message appeared, confirming password length validation
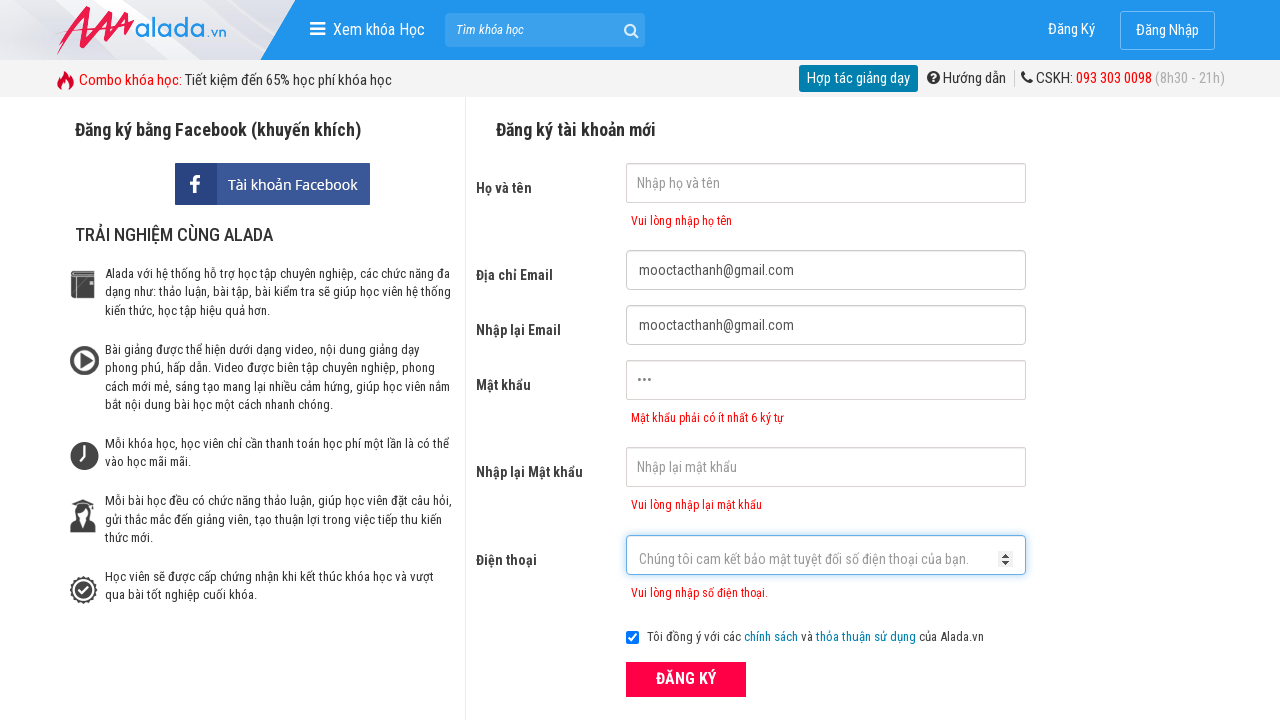

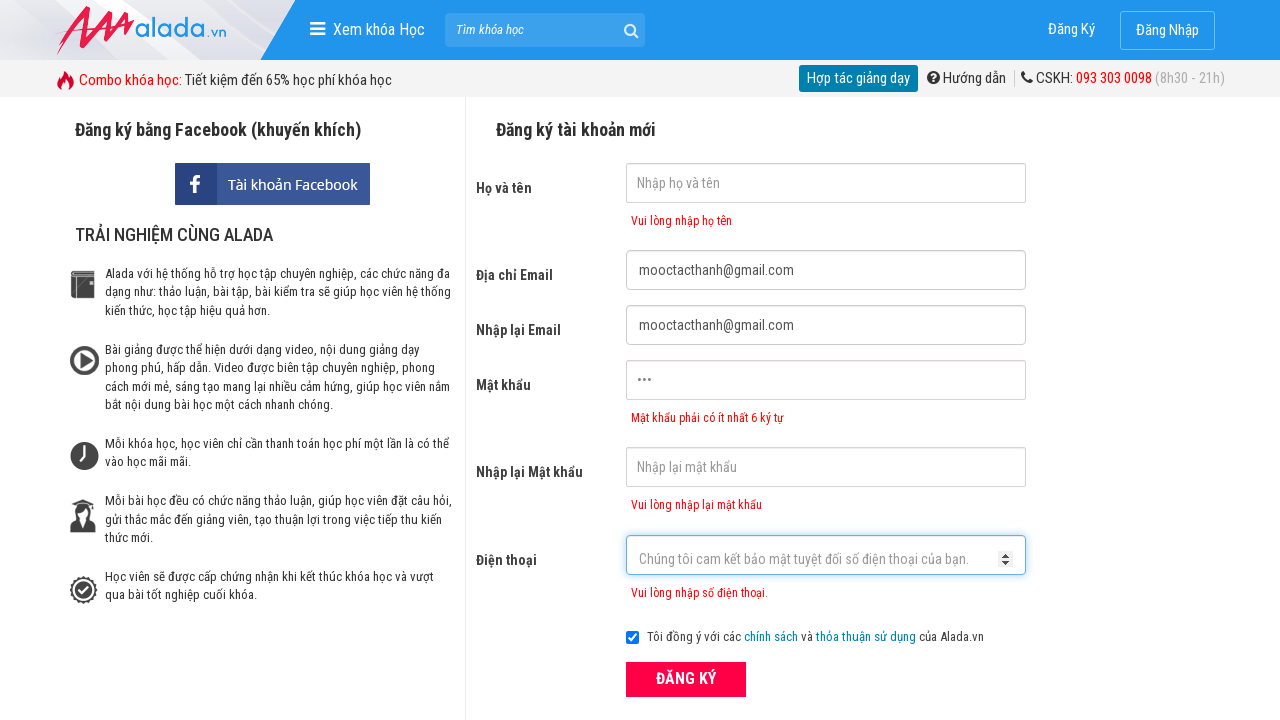